Navigates to the Rediff homepage and waits for the page to load with an implicit timeout.

Starting URL: https://www.rediff.com/

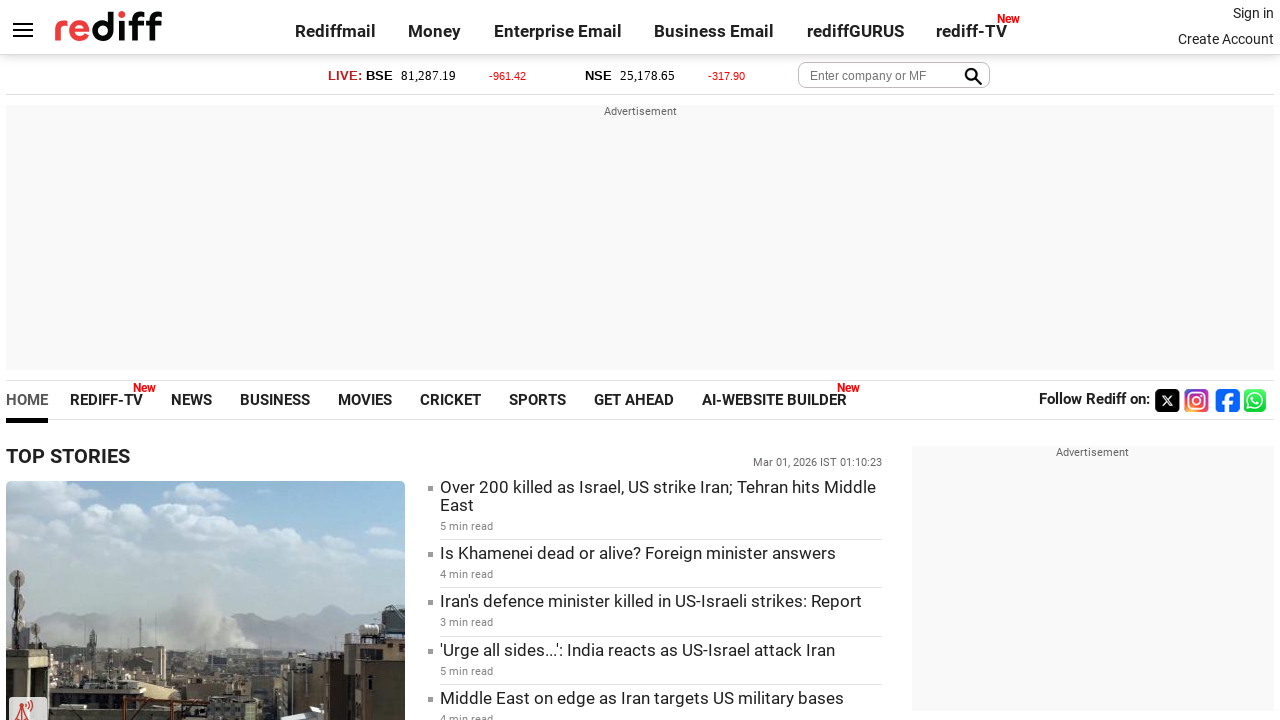

Navigated to Rediff homepage
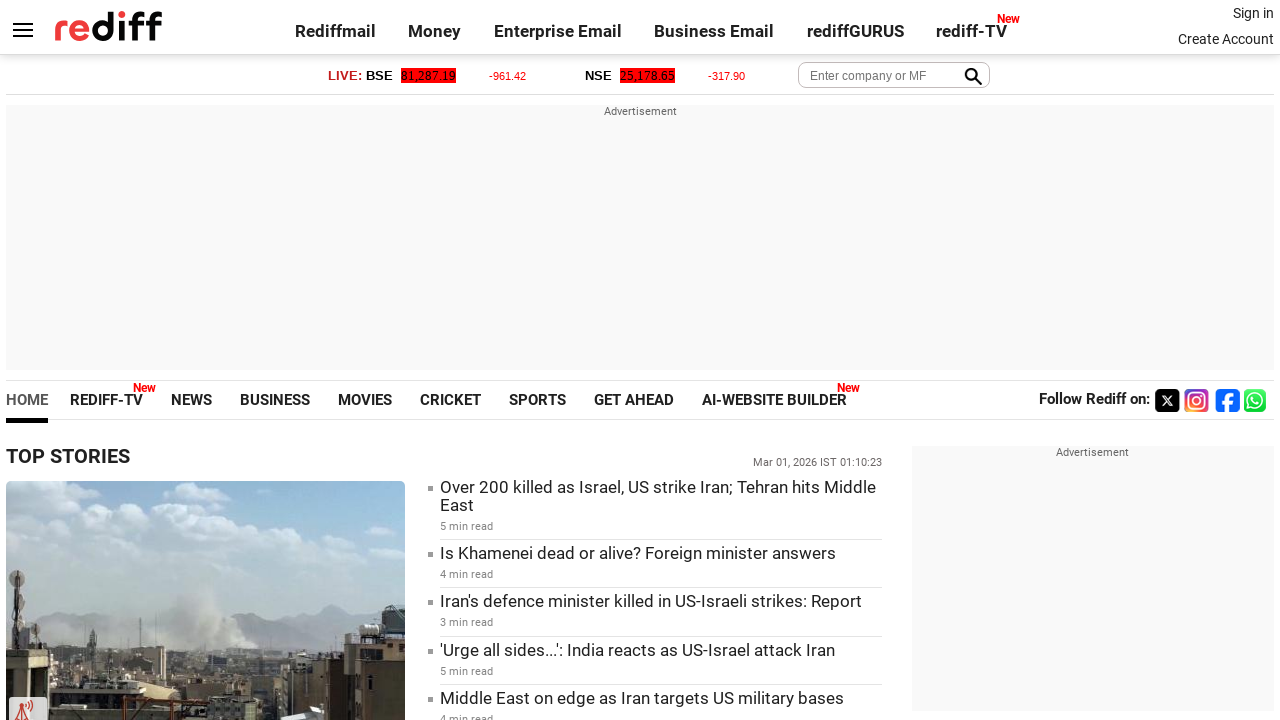

Page loaded with domcontentloaded state
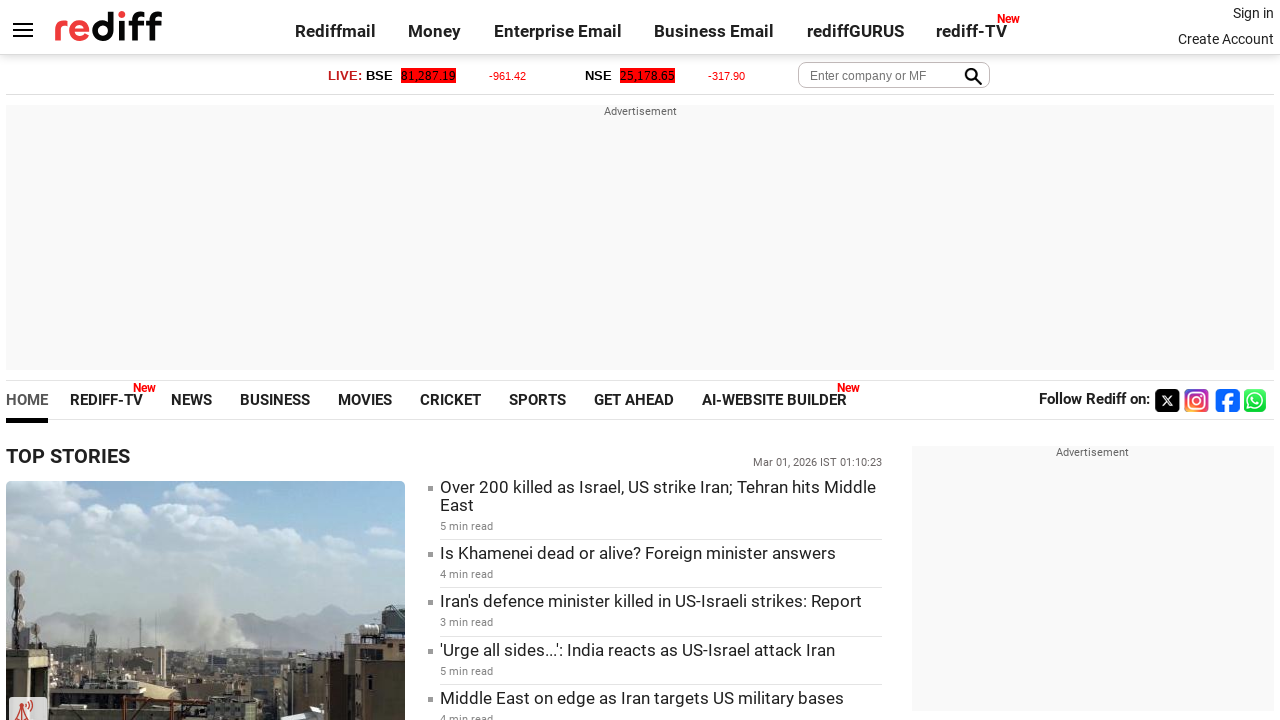

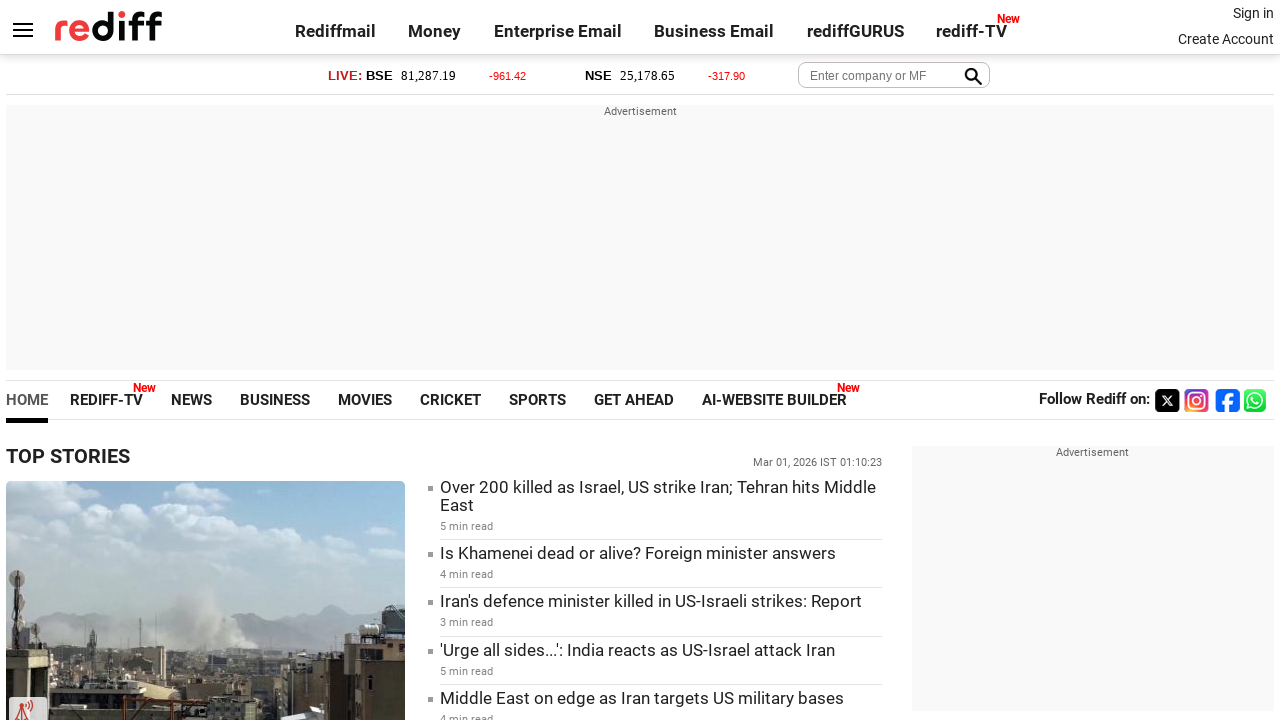